Tests browser navigation methods by navigating to a Bank of America promo page, then going back and refreshing

Starting URL: https://promo.bankofamerica.com/hp-oaa2/

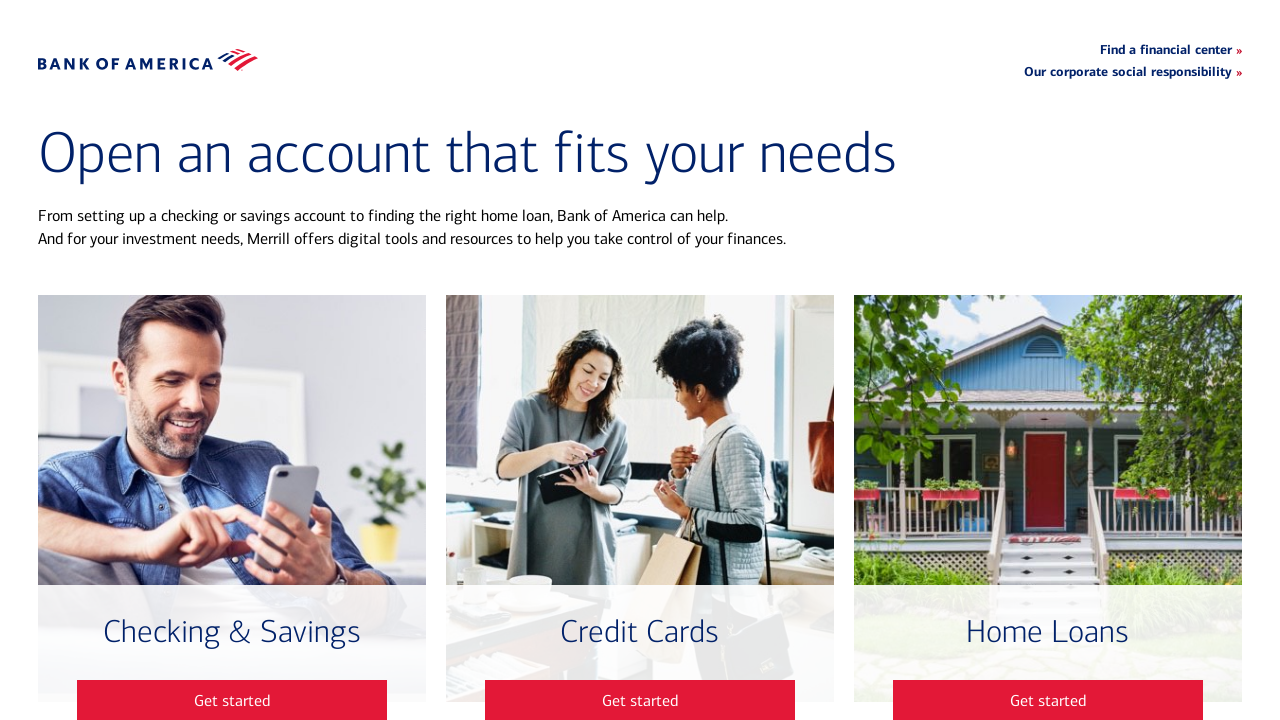

Navigated back to previous page
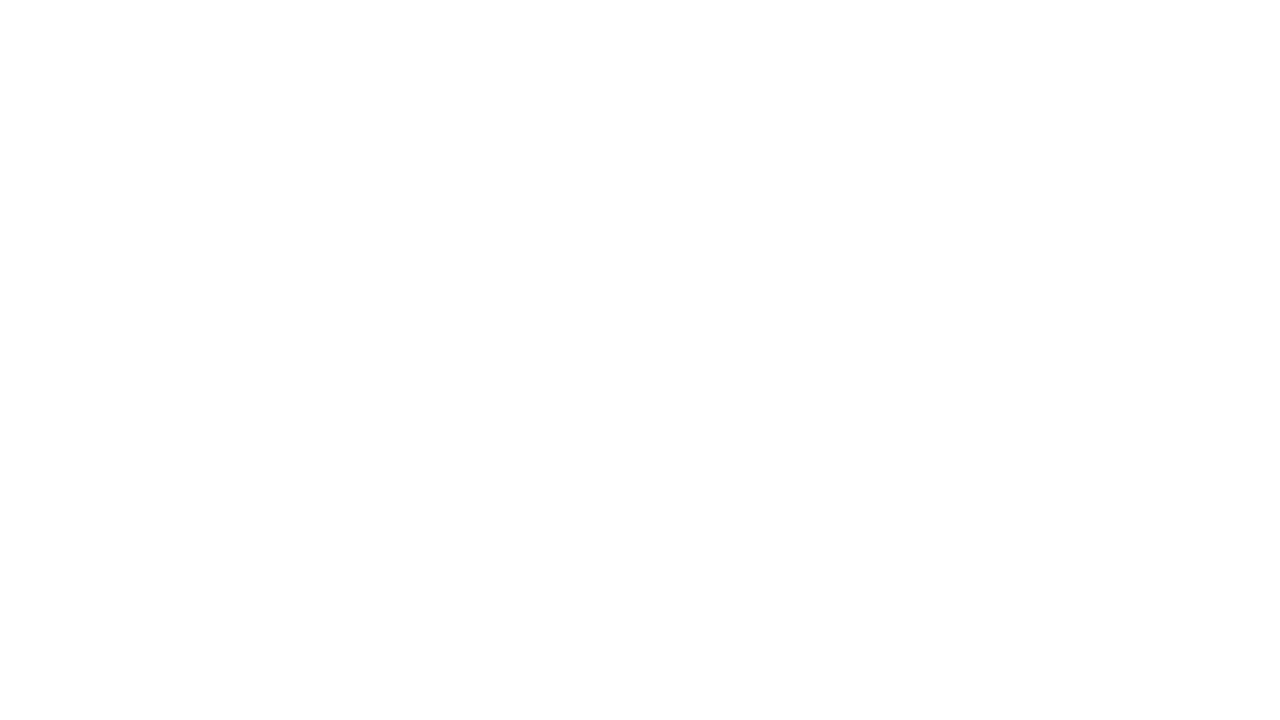

Refreshed the current page
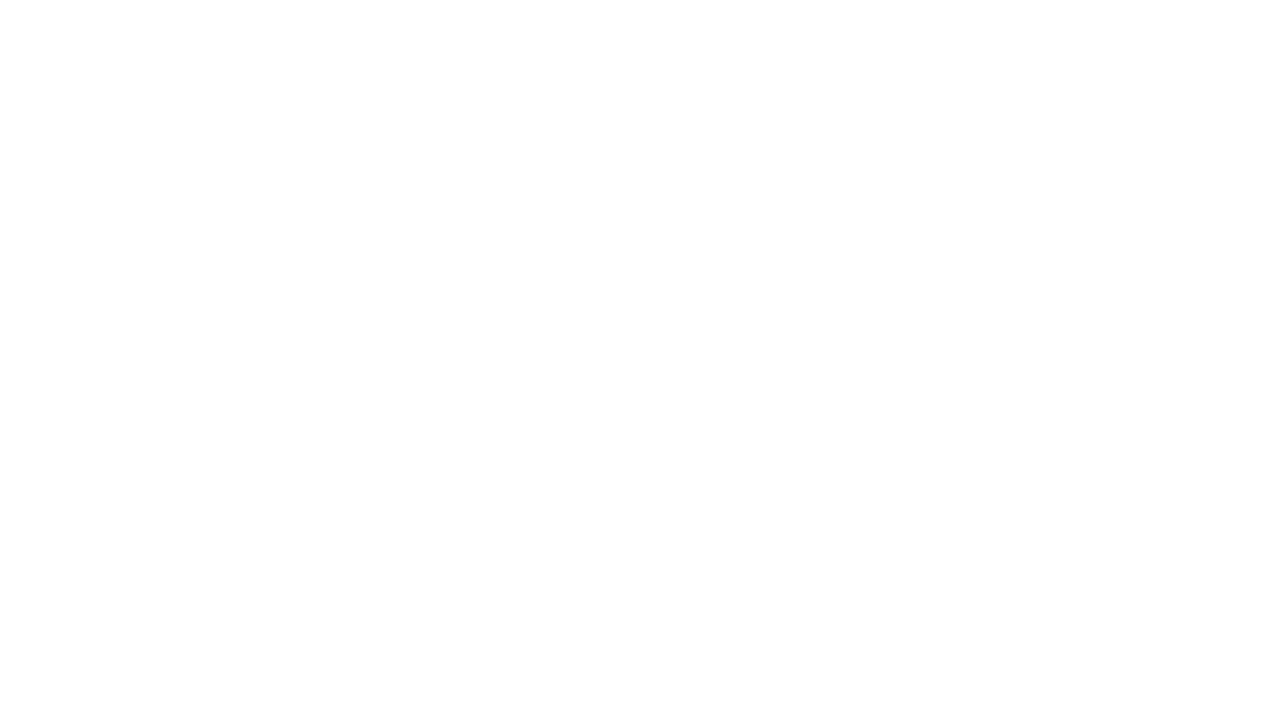

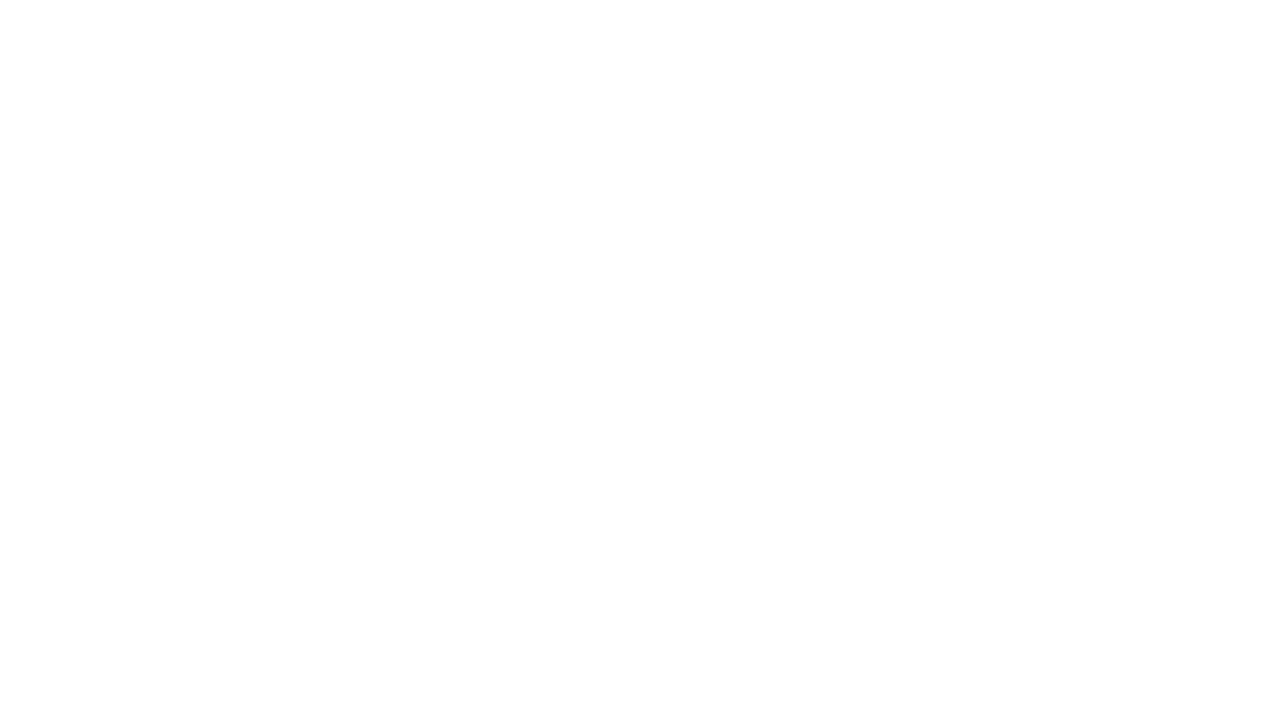